Tests keyboard input by sending the ESCAPE key to an input field and verifying the result message

Starting URL: https://the-internet.herokuapp.com/key_presses?

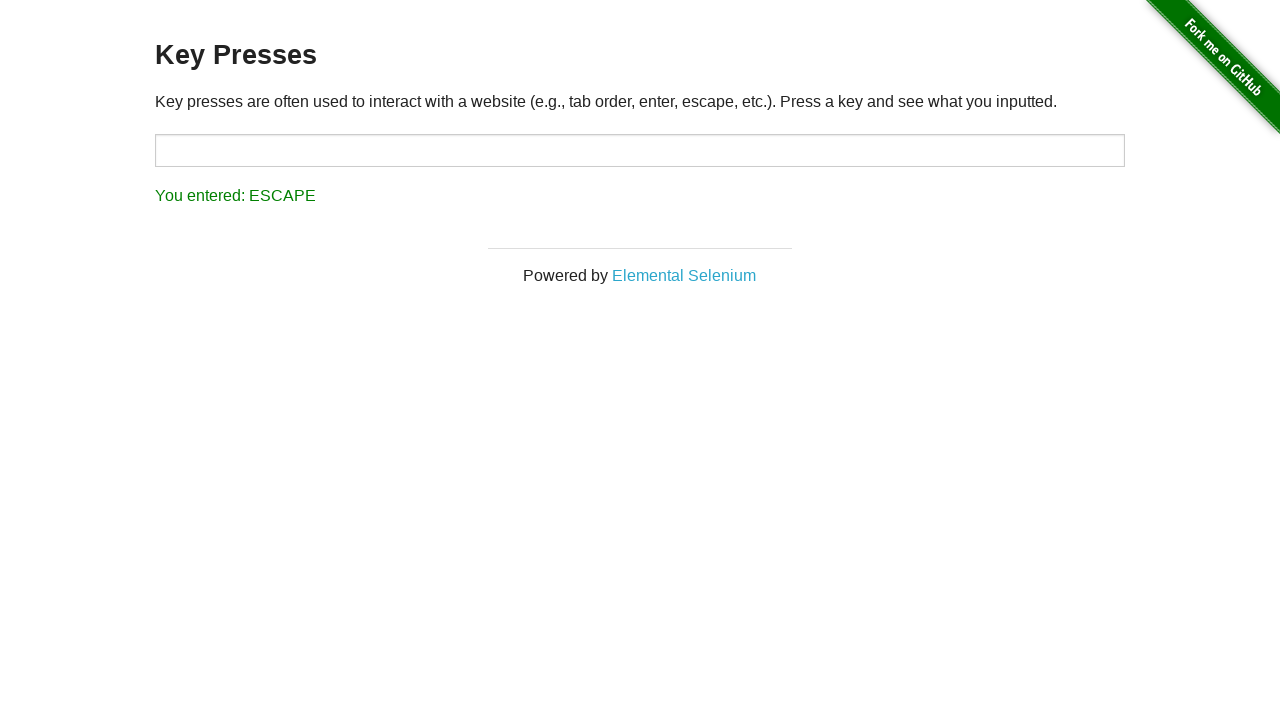

Clicked on target input field to focus it at (640, 150) on #target
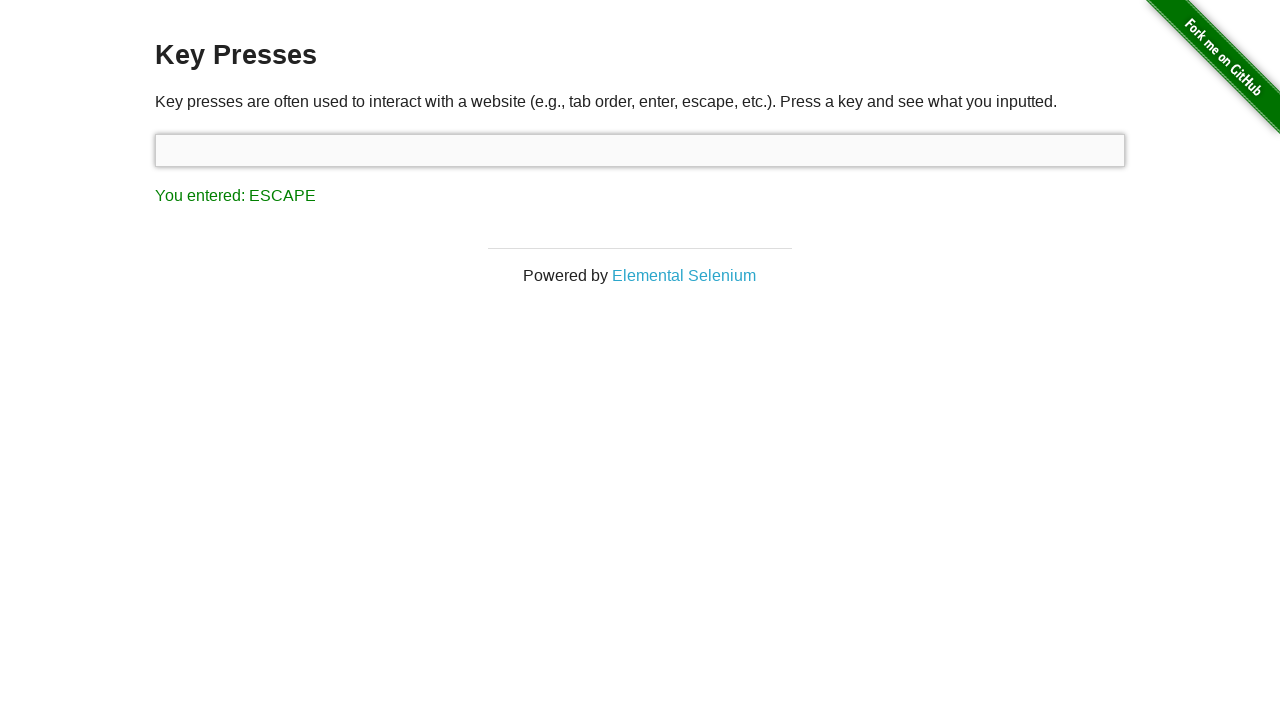

Pressed ESCAPE key in the input field
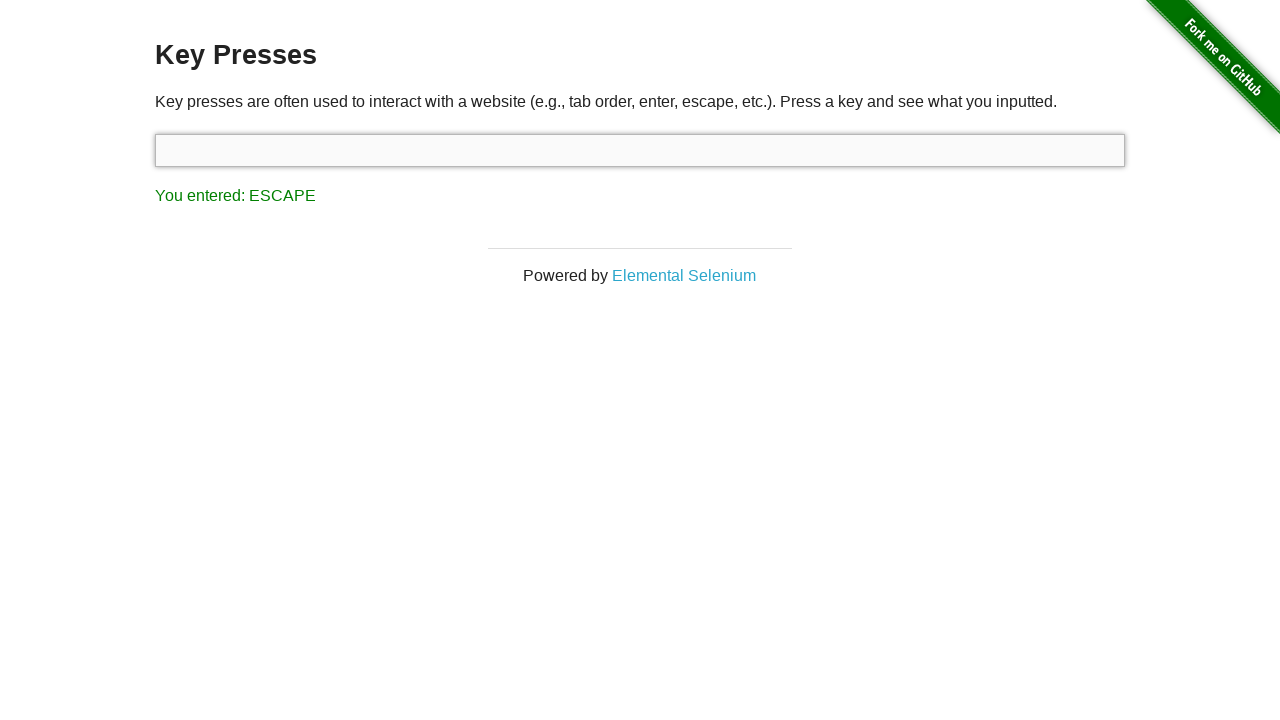

Verified result message 'You entered: ESCAPE' appeared
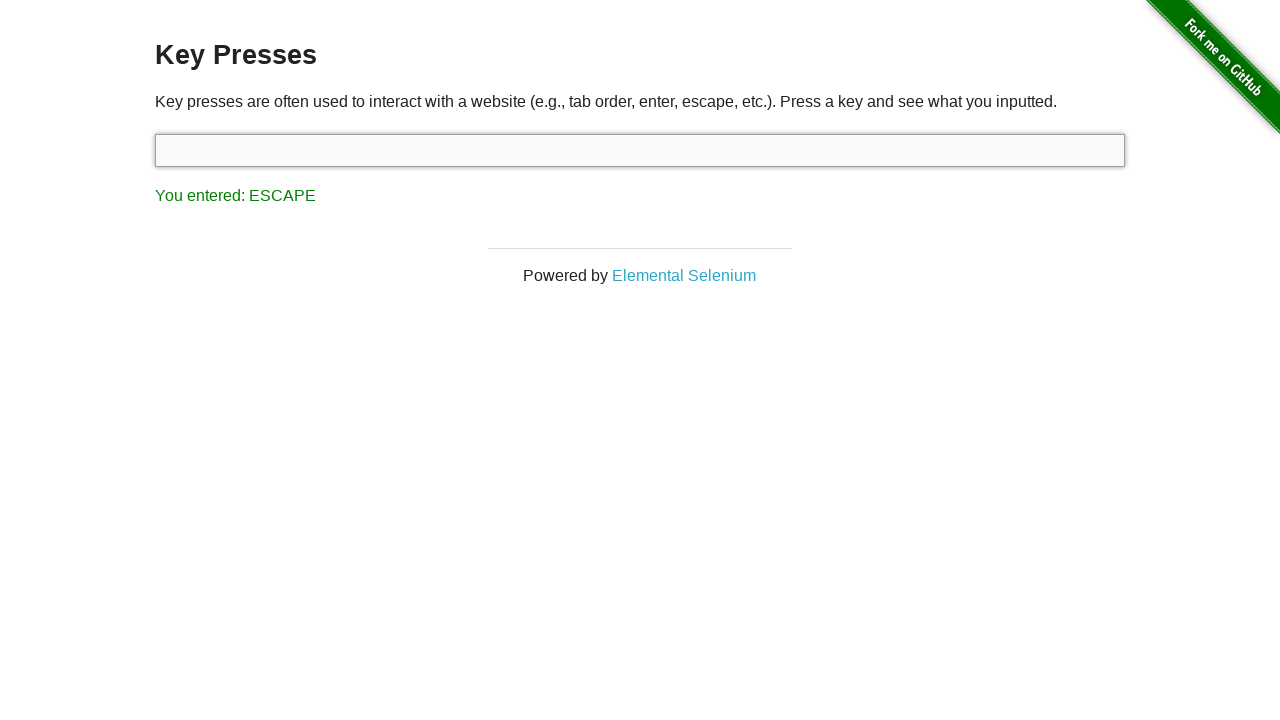

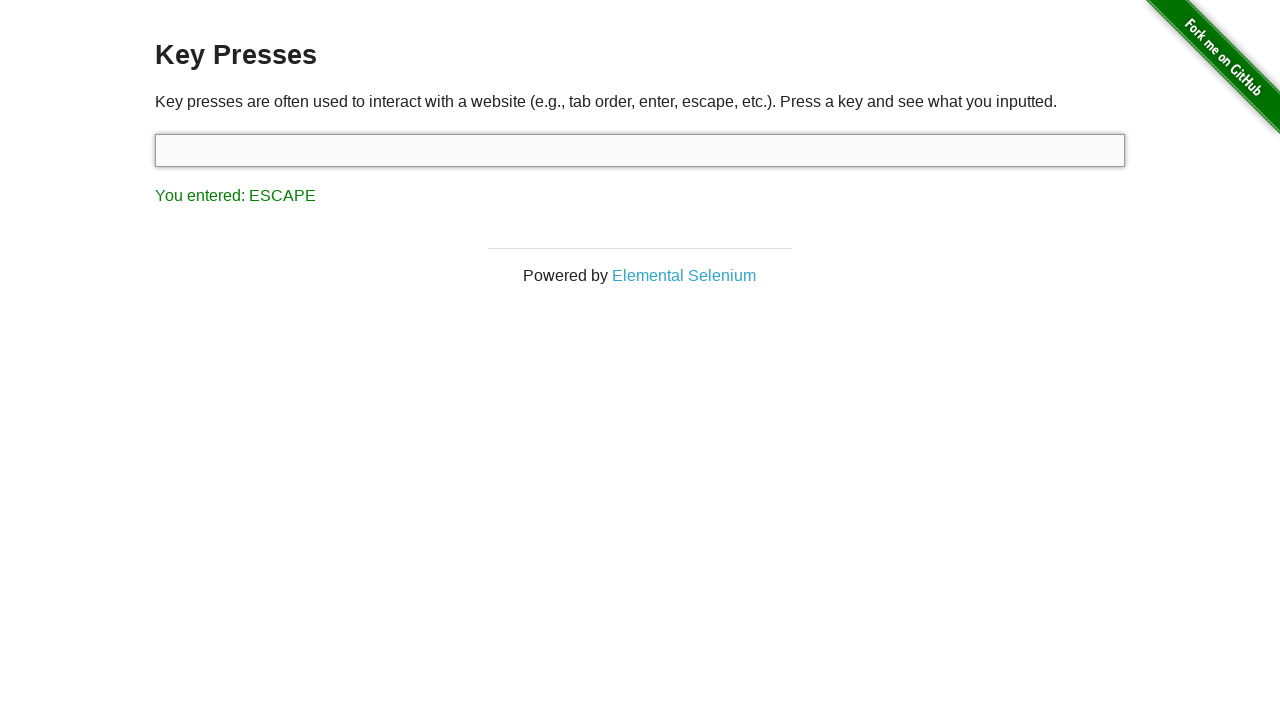